Tests file upload functionality by selecting a file and clicking the upload button, then verifying the "File Uploaded!" success message is displayed.

Starting URL: https://the-internet.herokuapp.com/upload

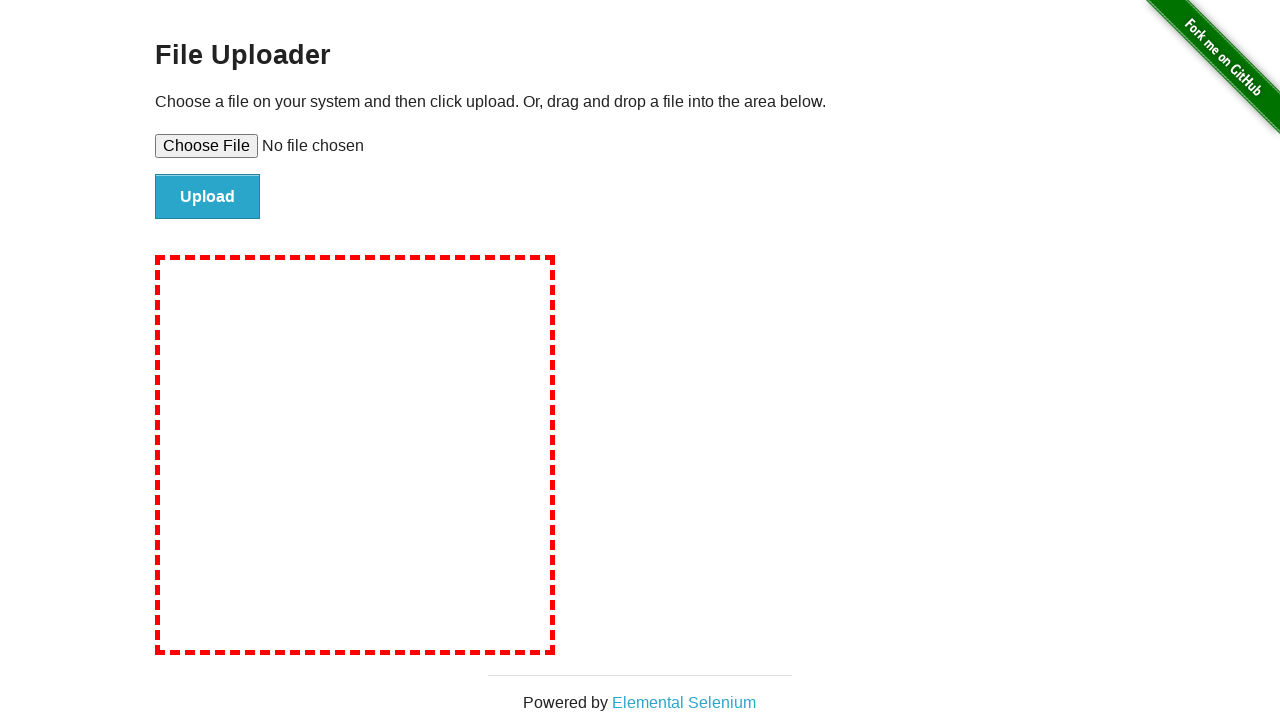

Selected test file for upload using file input element
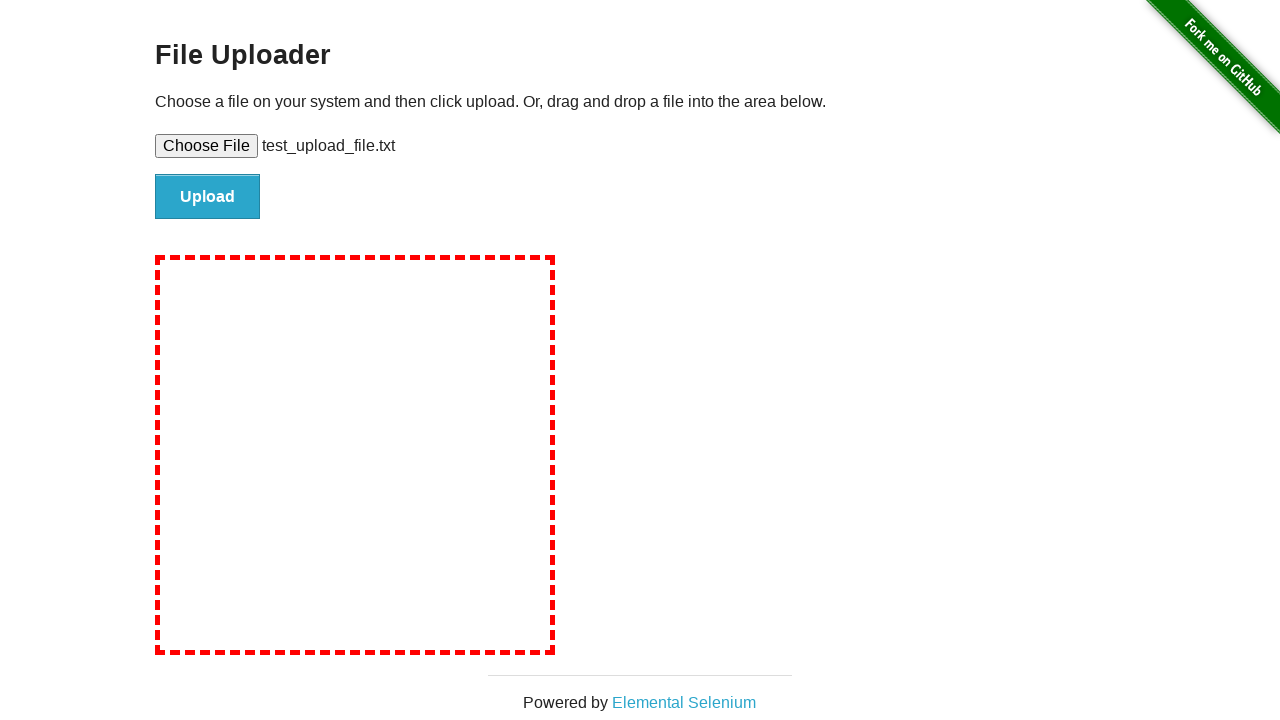

Clicked the Upload button to submit the file at (208, 197) on #file-submit
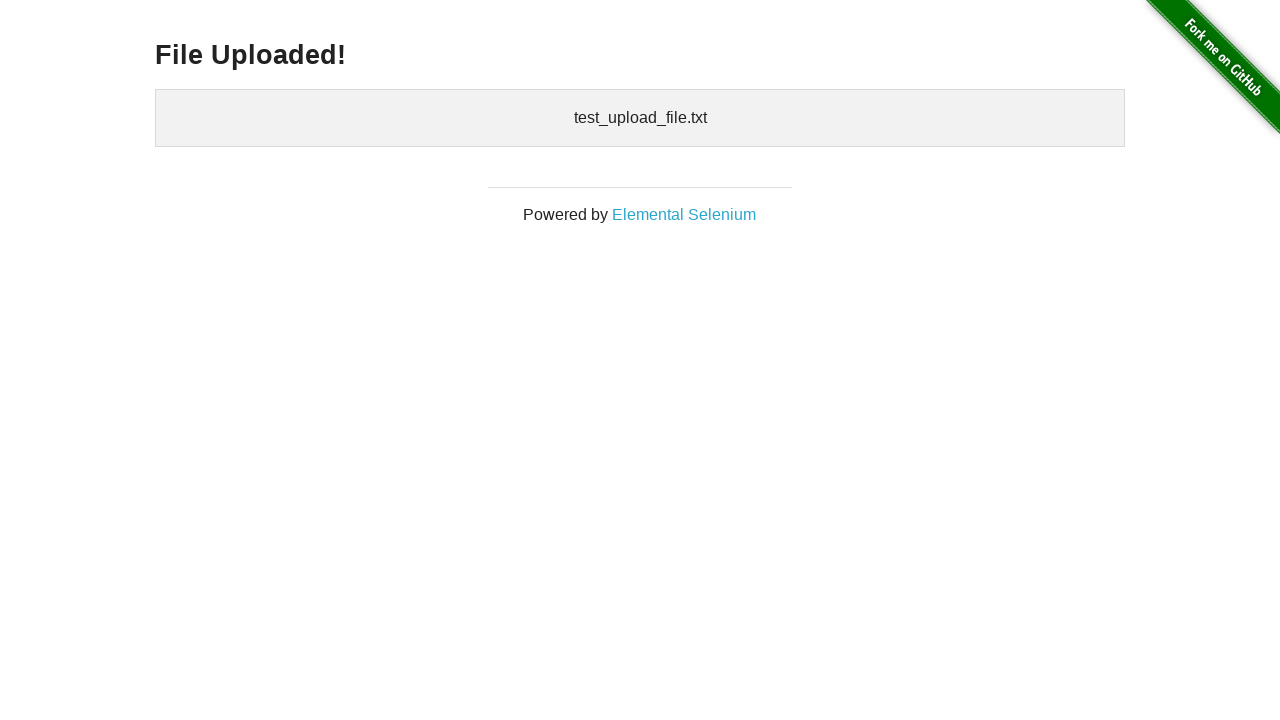

Waited for success message heading to appear
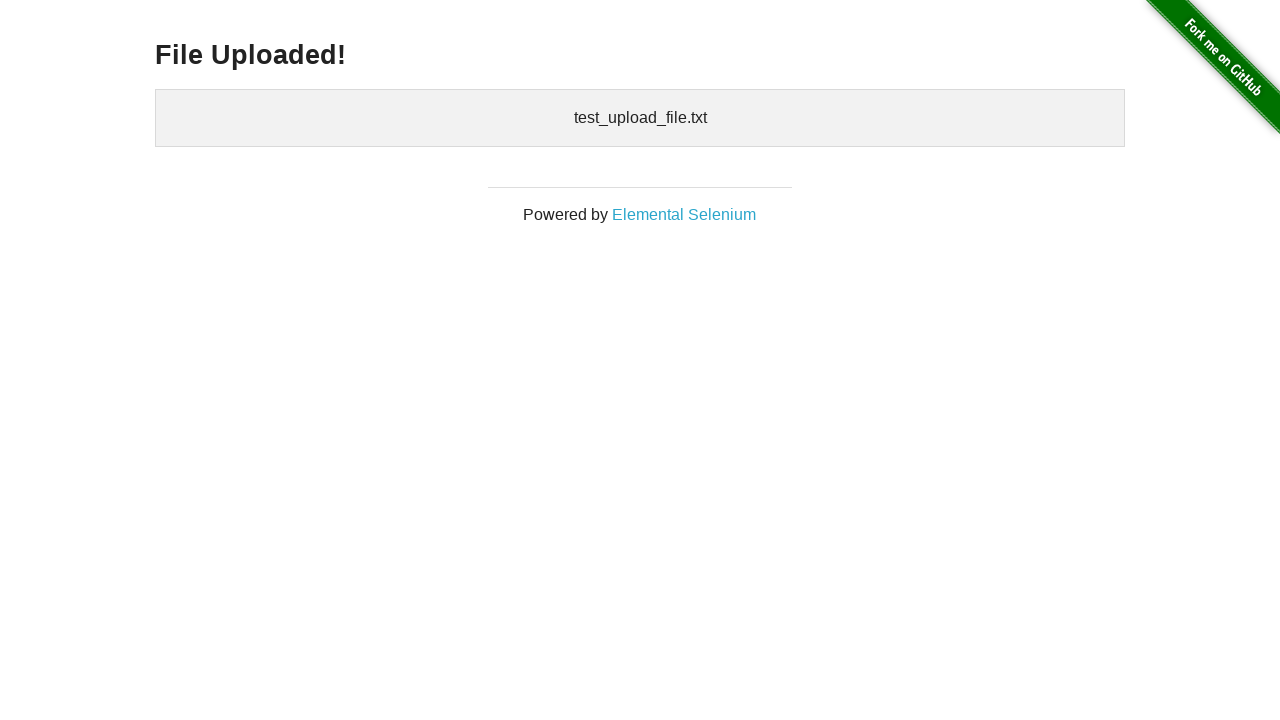

Verified 'File Uploaded!' success message is visible
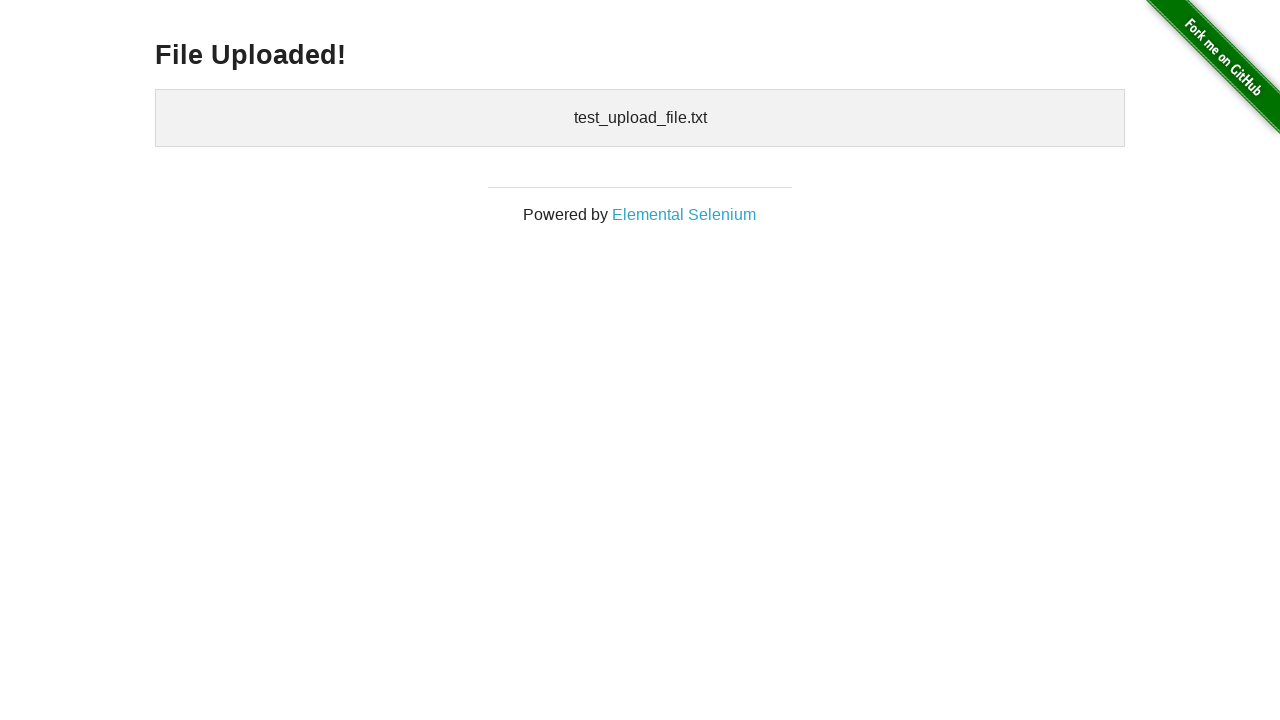

Cleaned up temporary test file
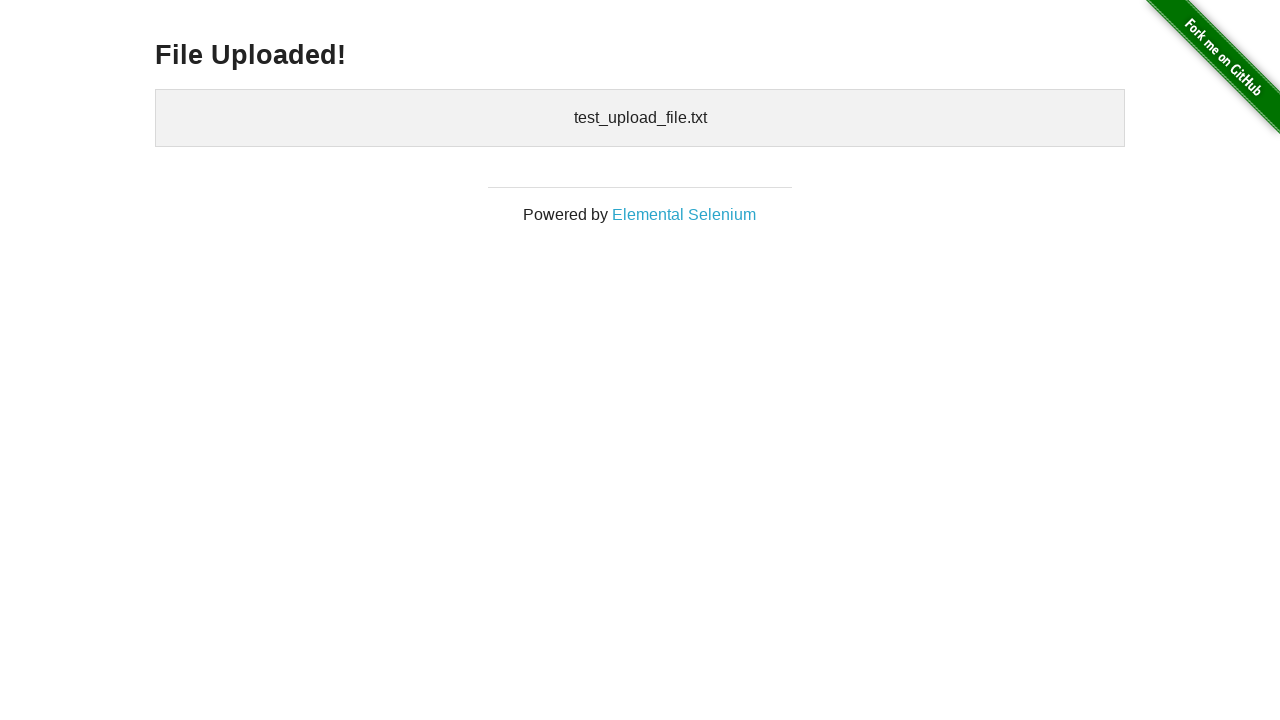

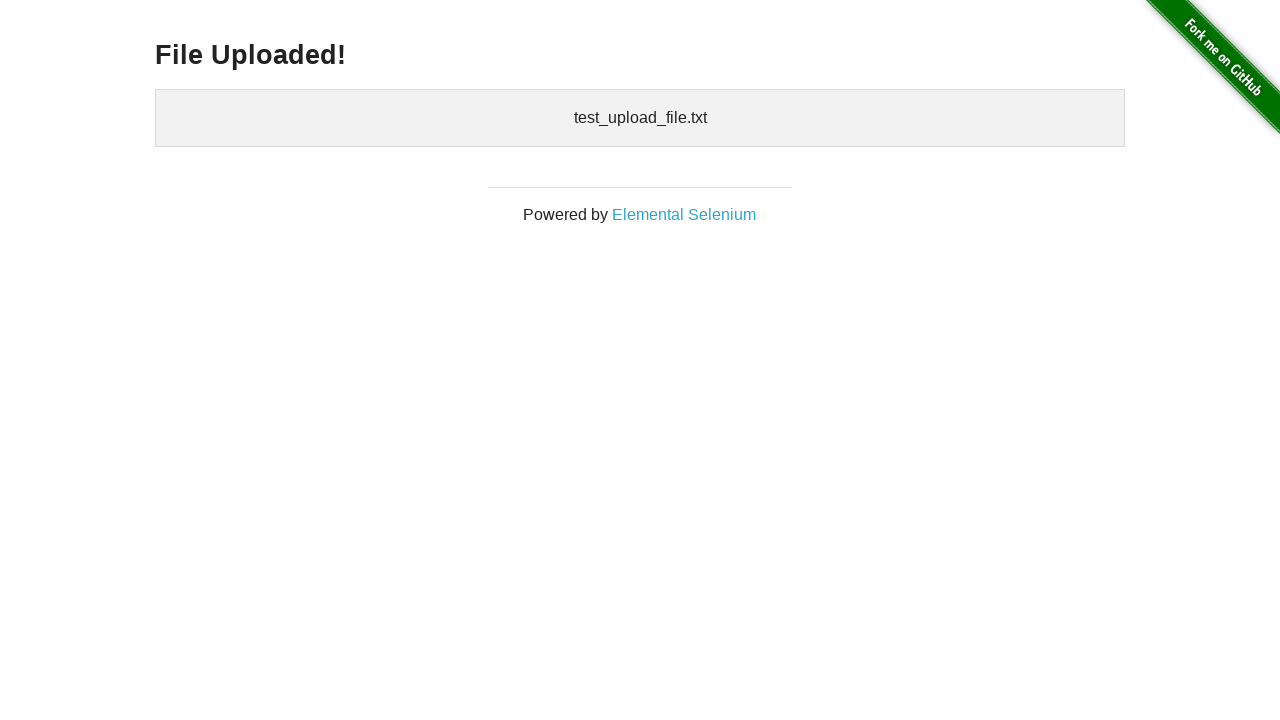